Tests the confirm button functionality by clicking the confirm button and dismissing the confirmation dialog.

Starting URL: https://rahulshettyacademy.com/AutomationPractice/

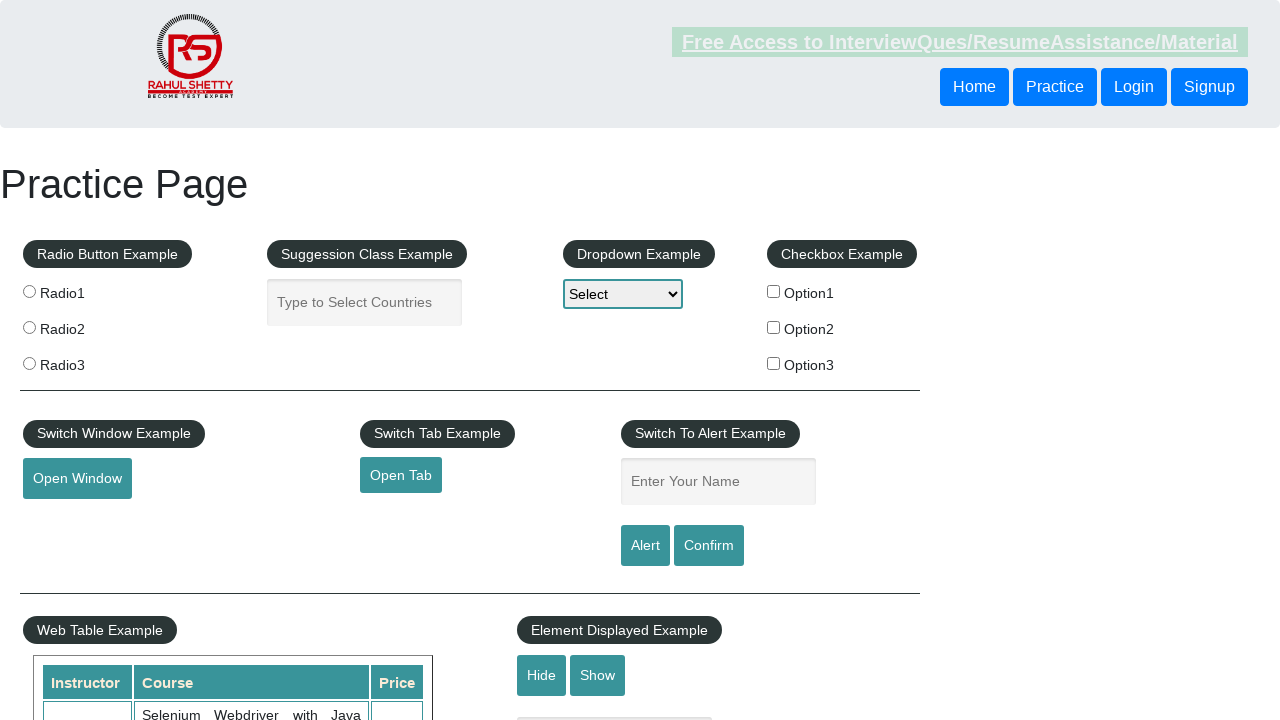

Set up dialog handler to dismiss confirmation dialogs
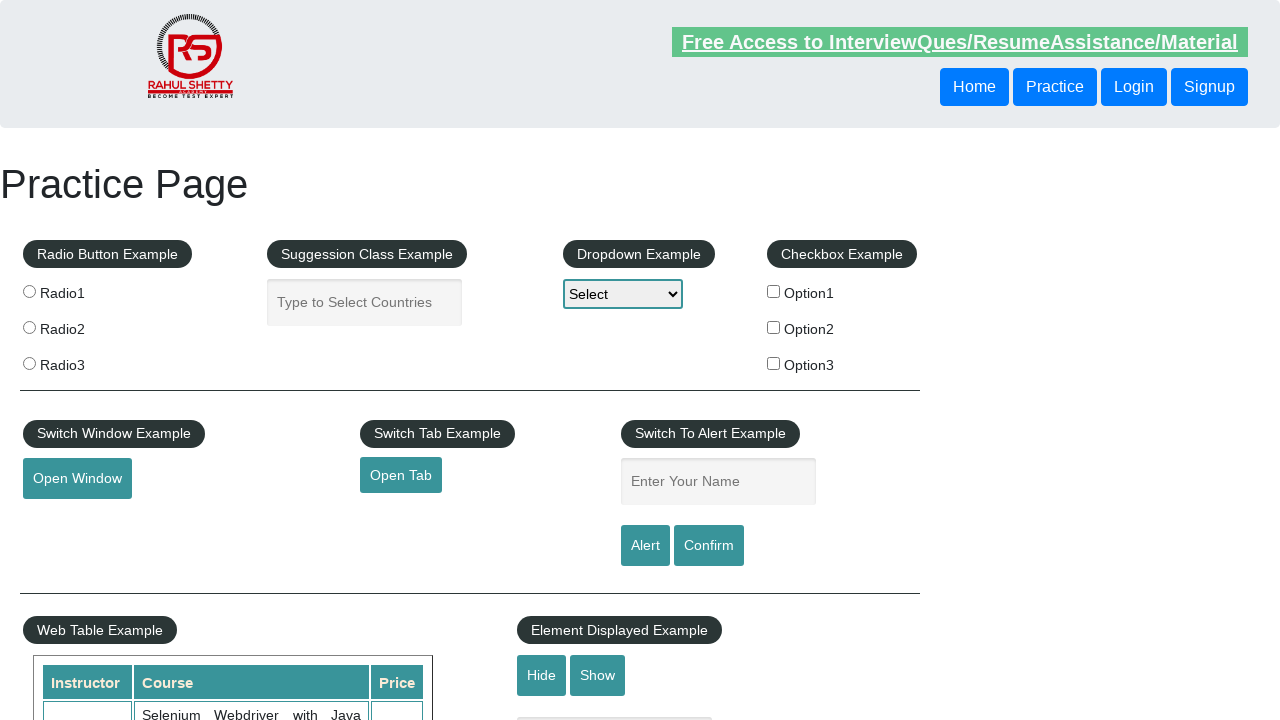

Clicked the confirm button at (709, 546) on #confirmbtn
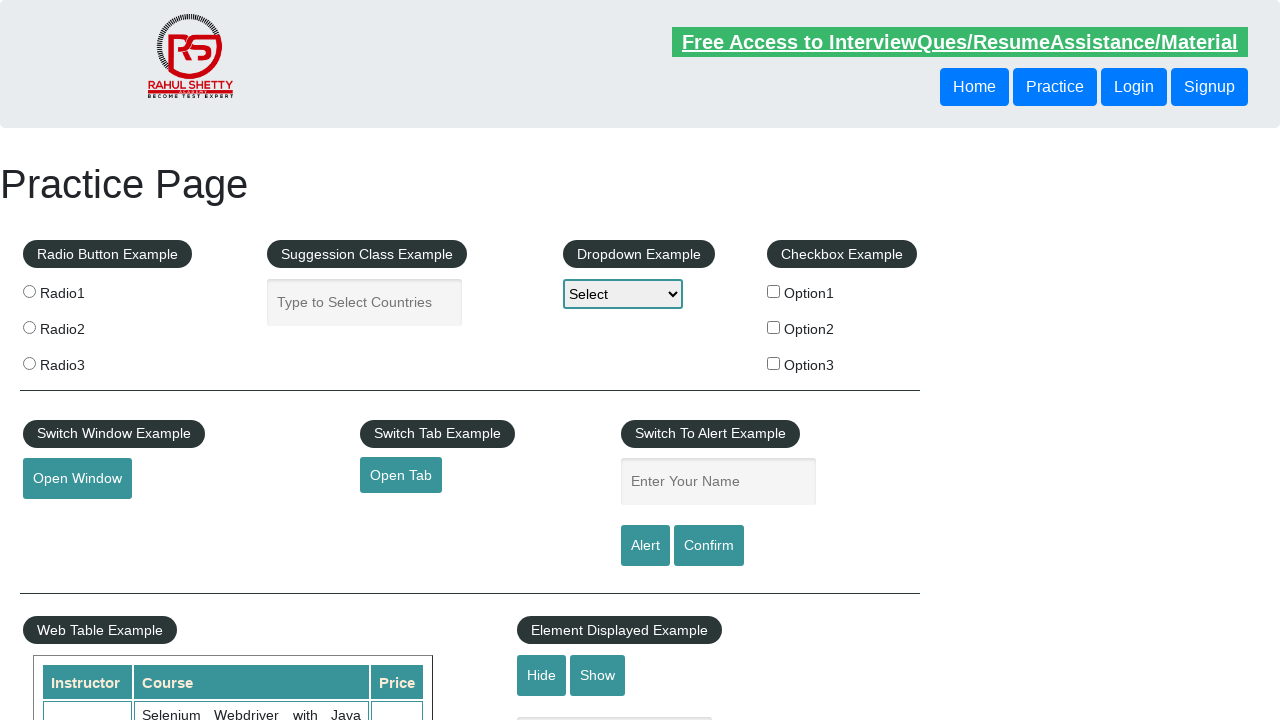

Confirmed that confirm button is still displayed after dismissing dialog
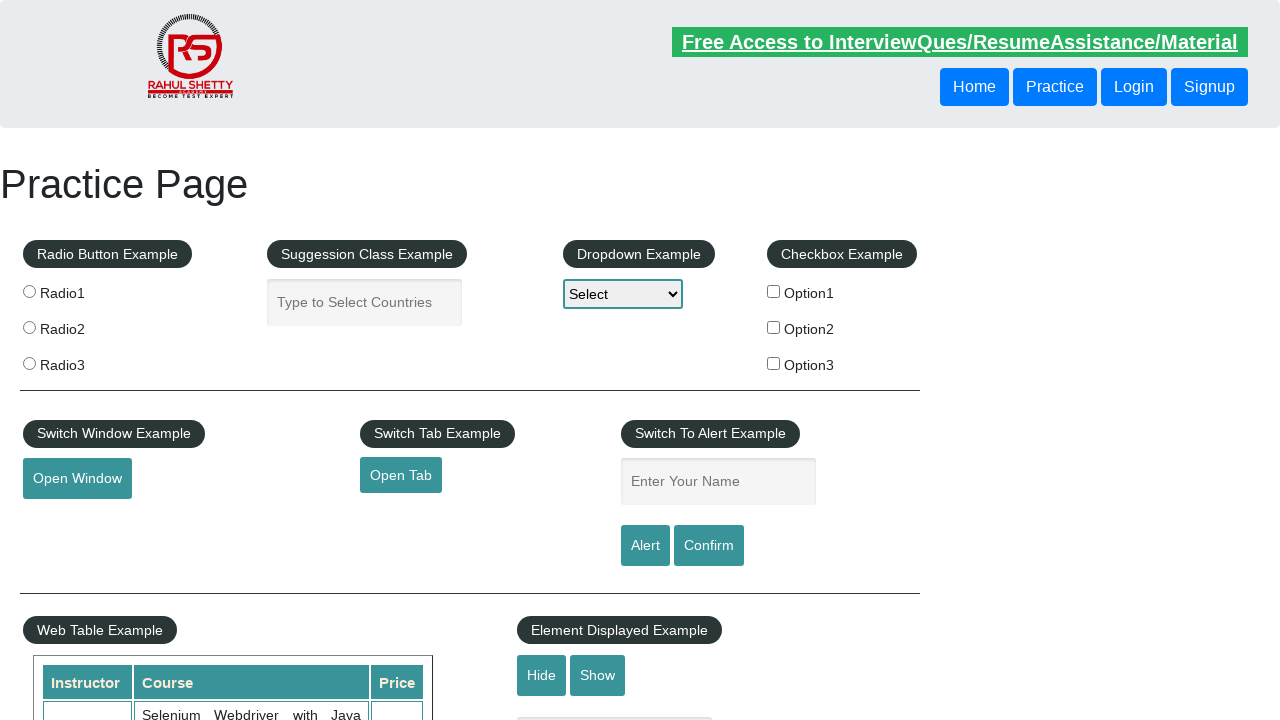

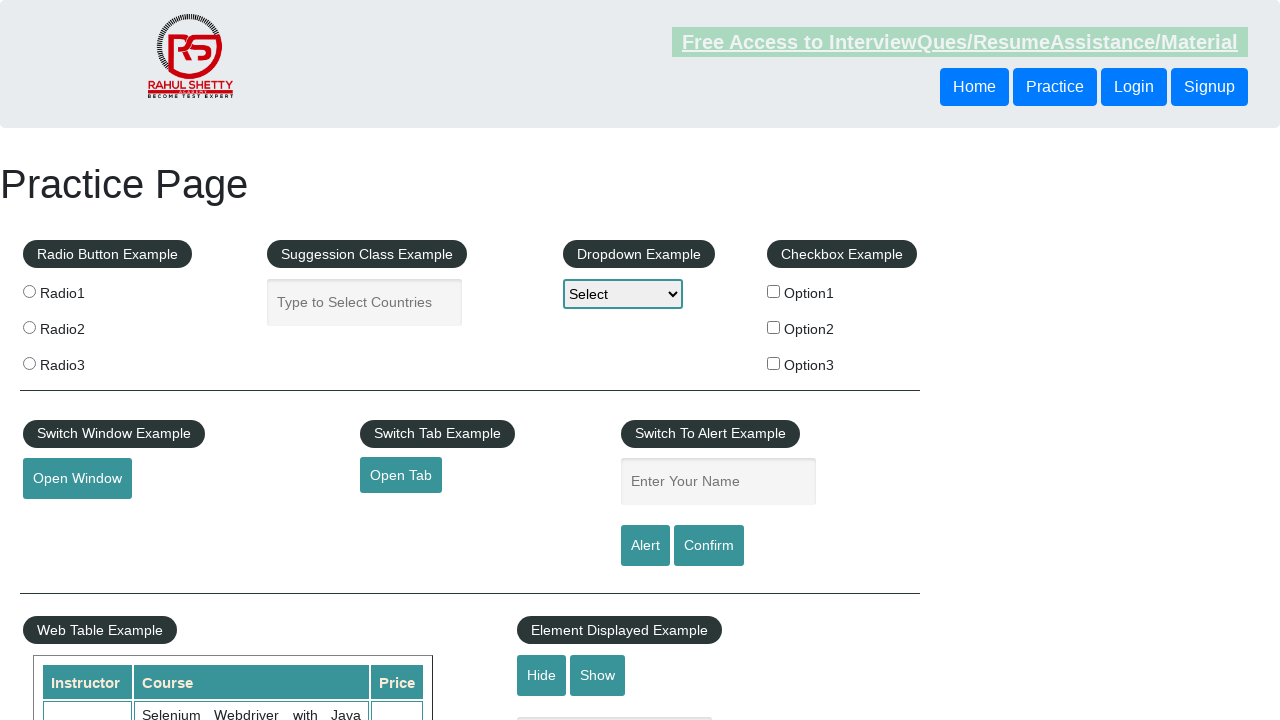